Tests drag-and-drop functionality on the jQuery UI droppable demo page by switching to an iframe and dragging an element onto a drop target.

Starting URL: https://jqueryui.com/droppable/

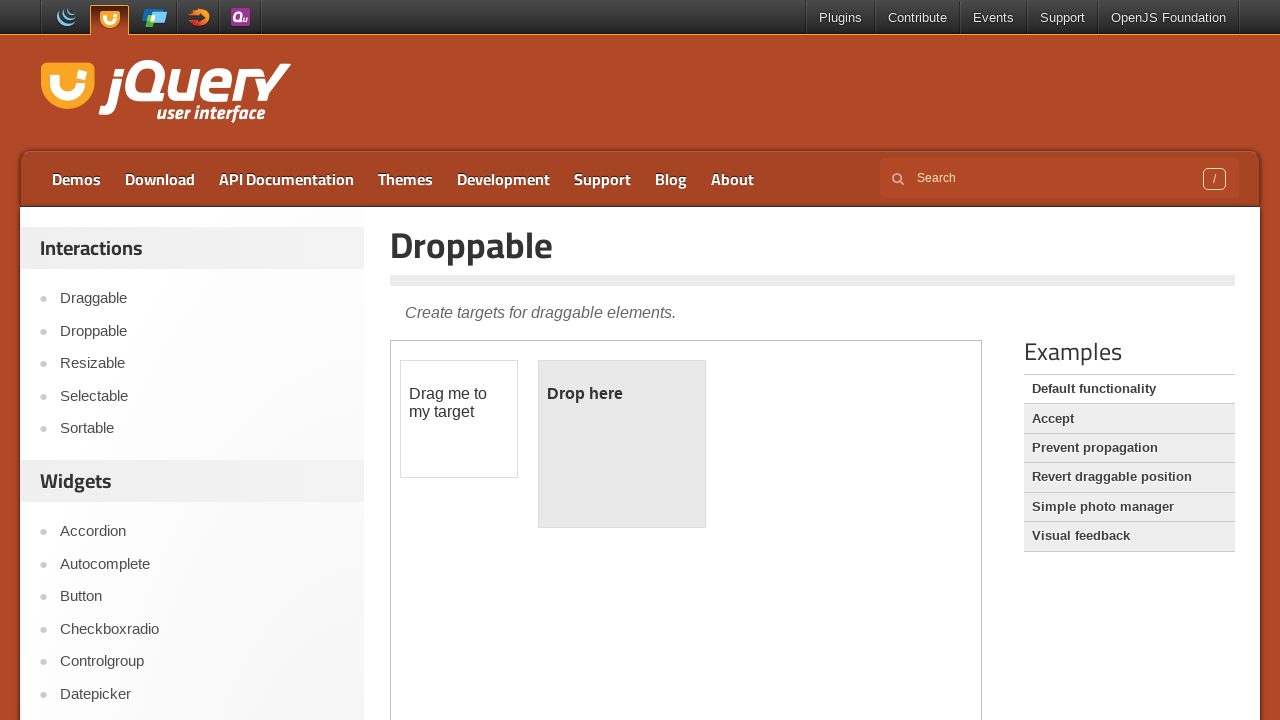

Waited for iframe to be present on the page
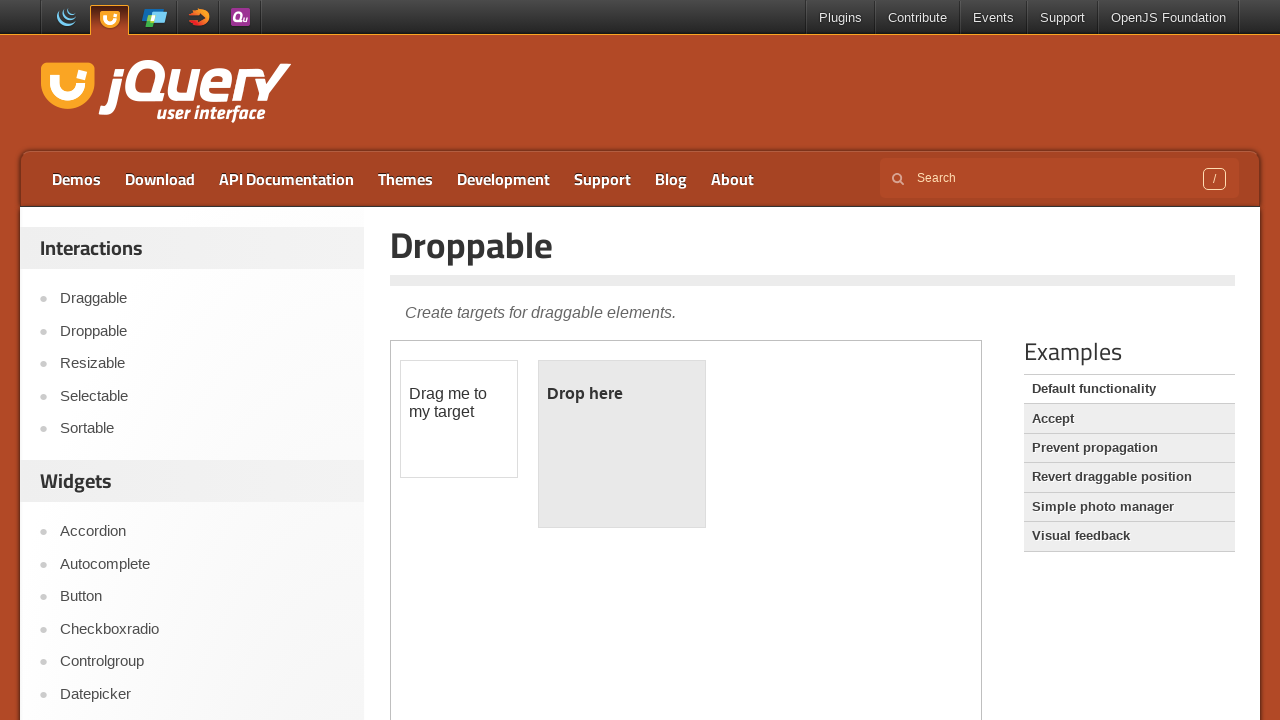

Located the first iframe on the page
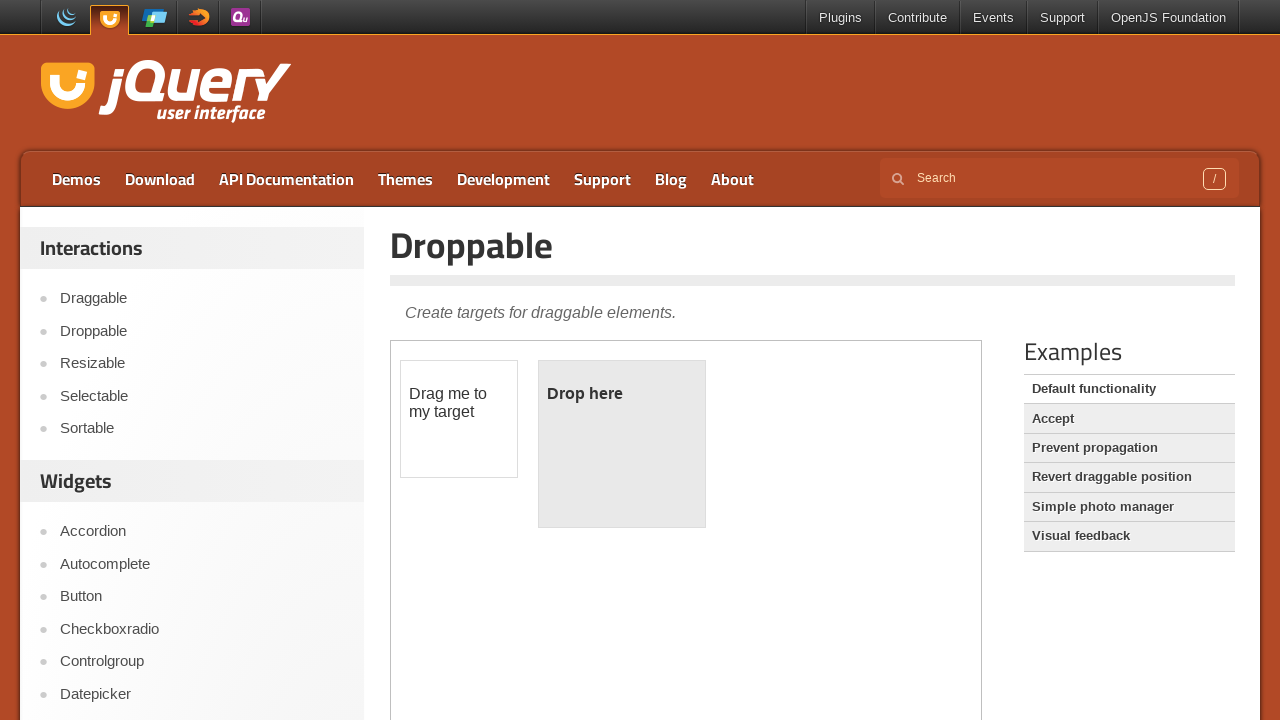

Waited for draggable element to be present in iframe
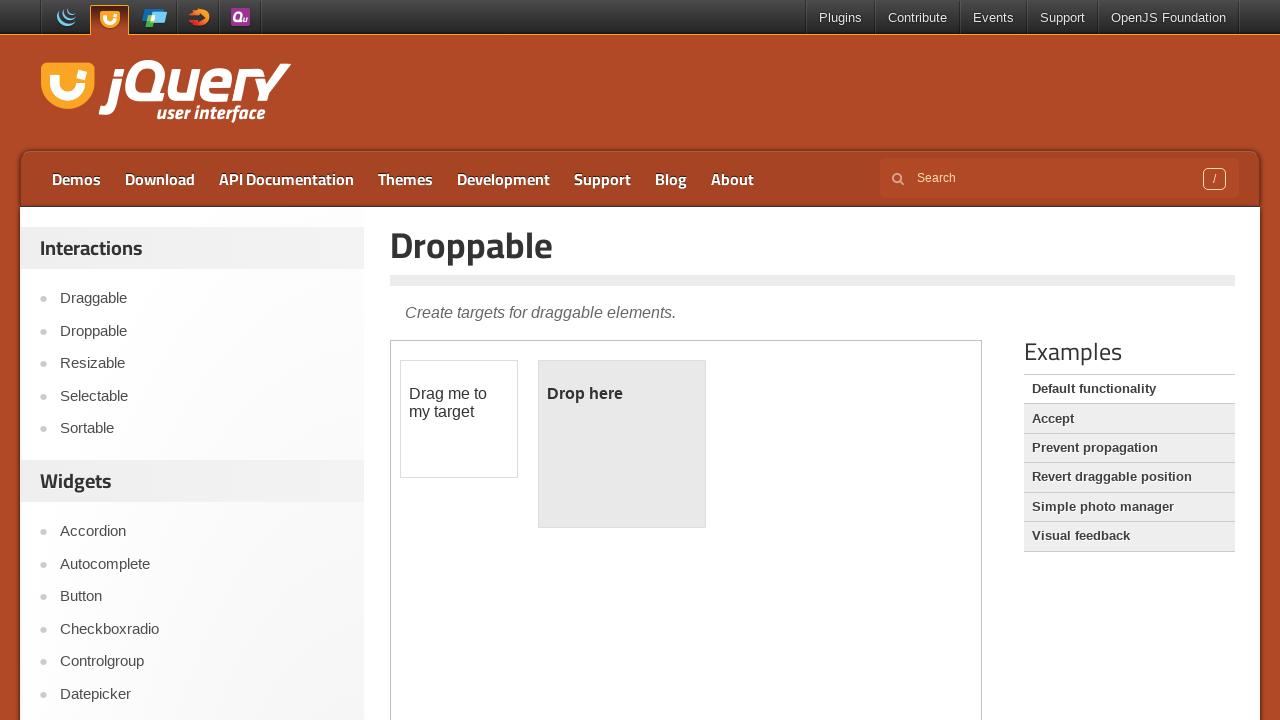

Waited for droppable element to be present in iframe
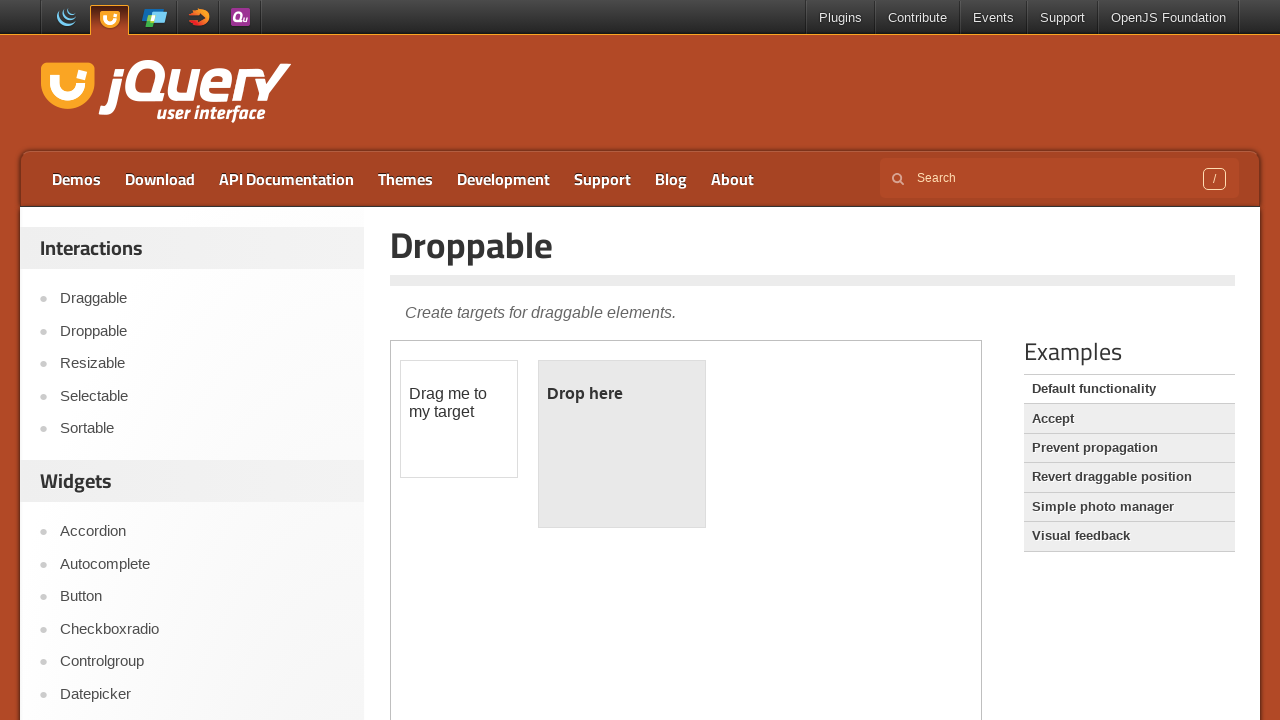

Located draggable element in iframe
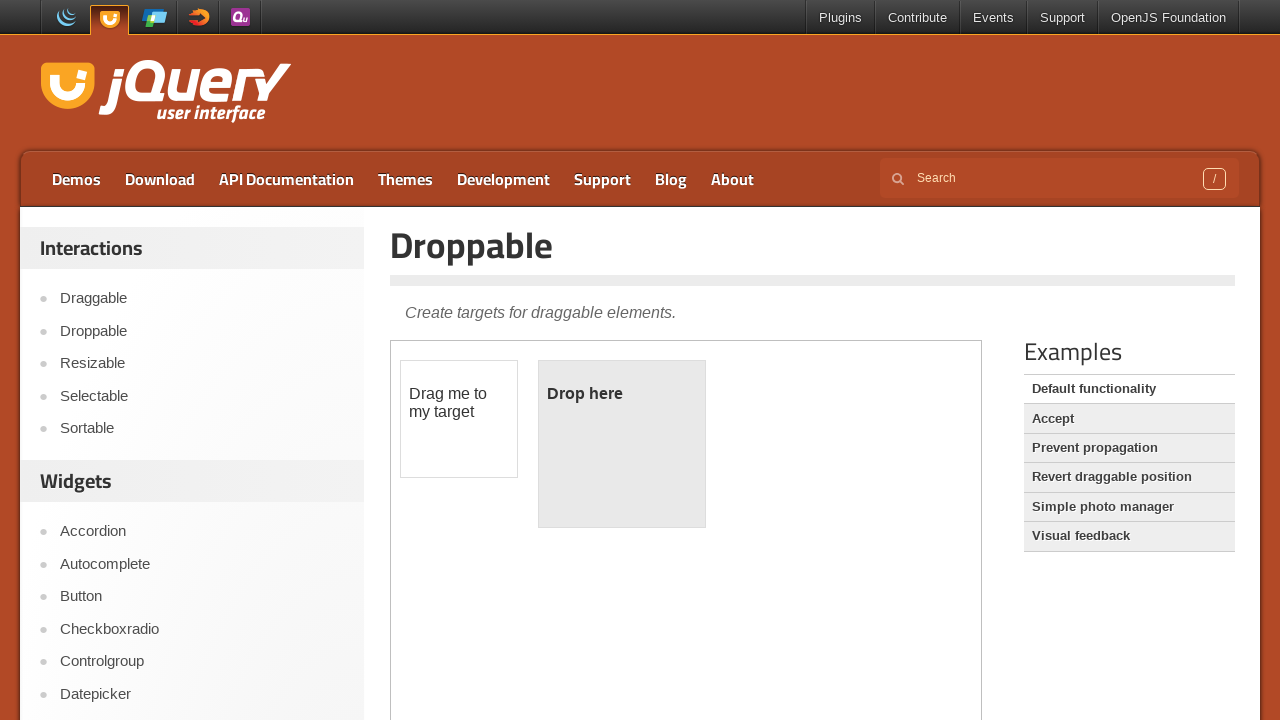

Located droppable target element in iframe
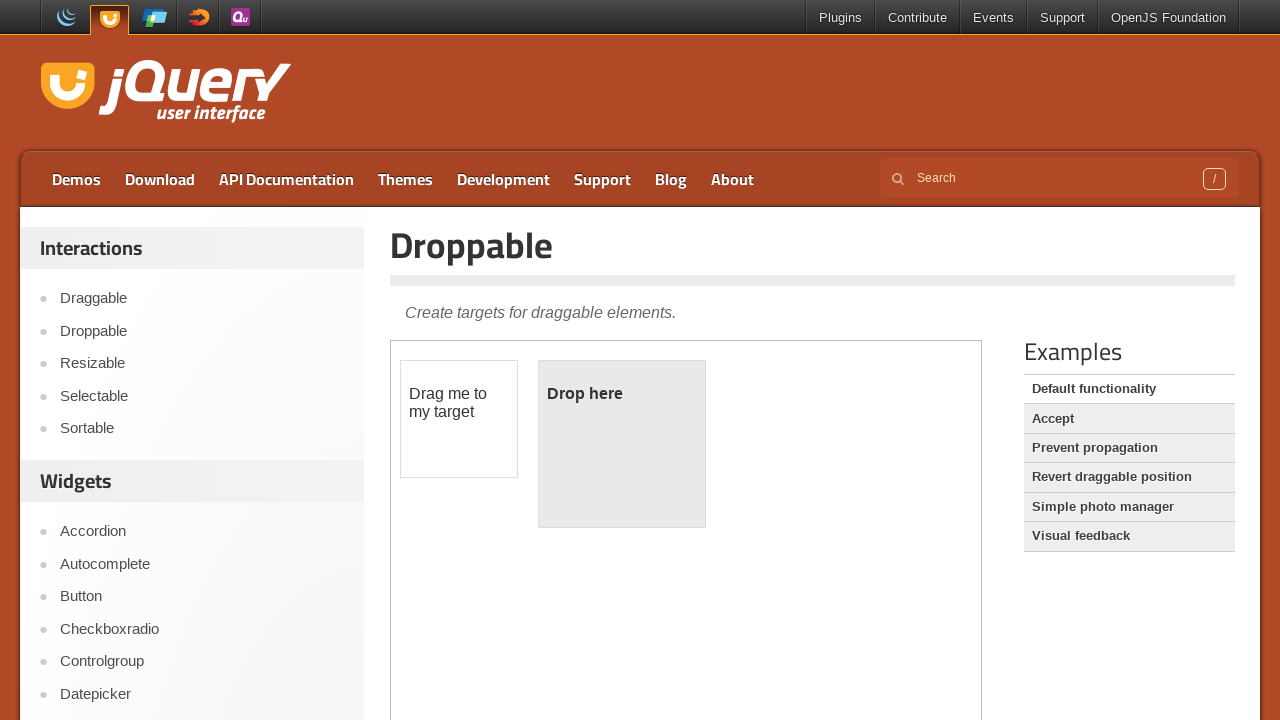

Dragged the draggable element onto the droppable target at (622, 444)
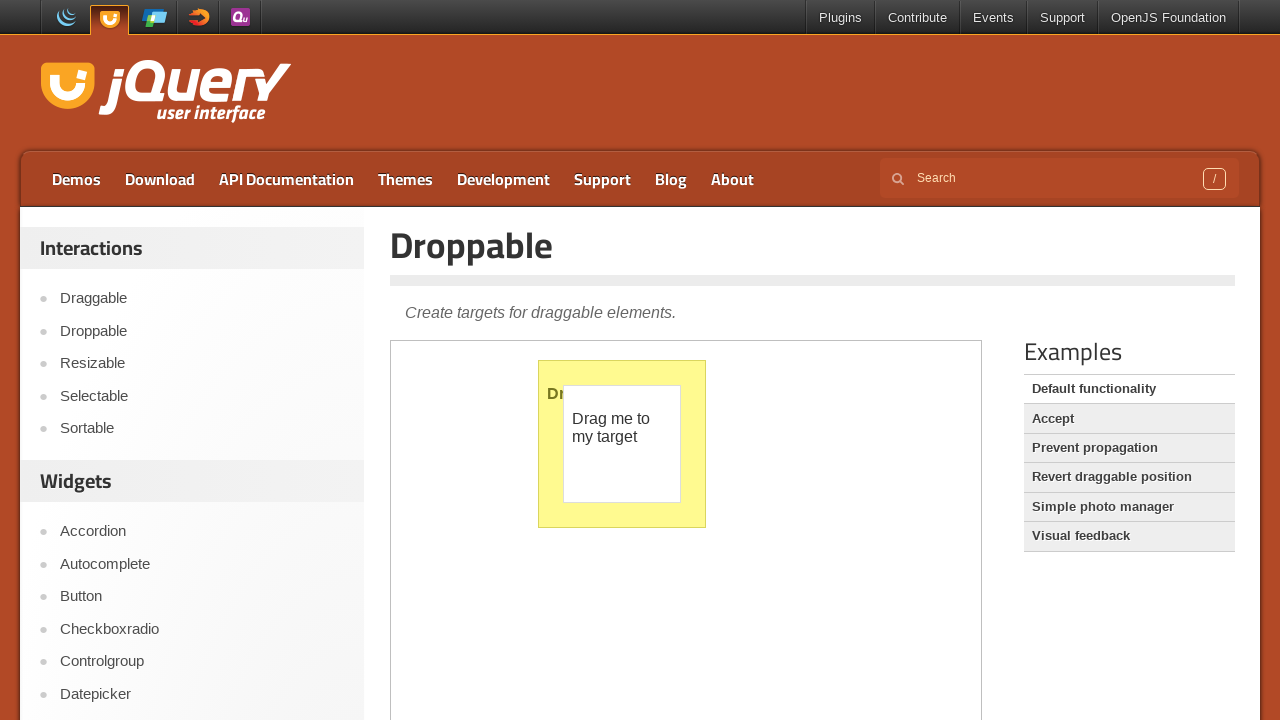

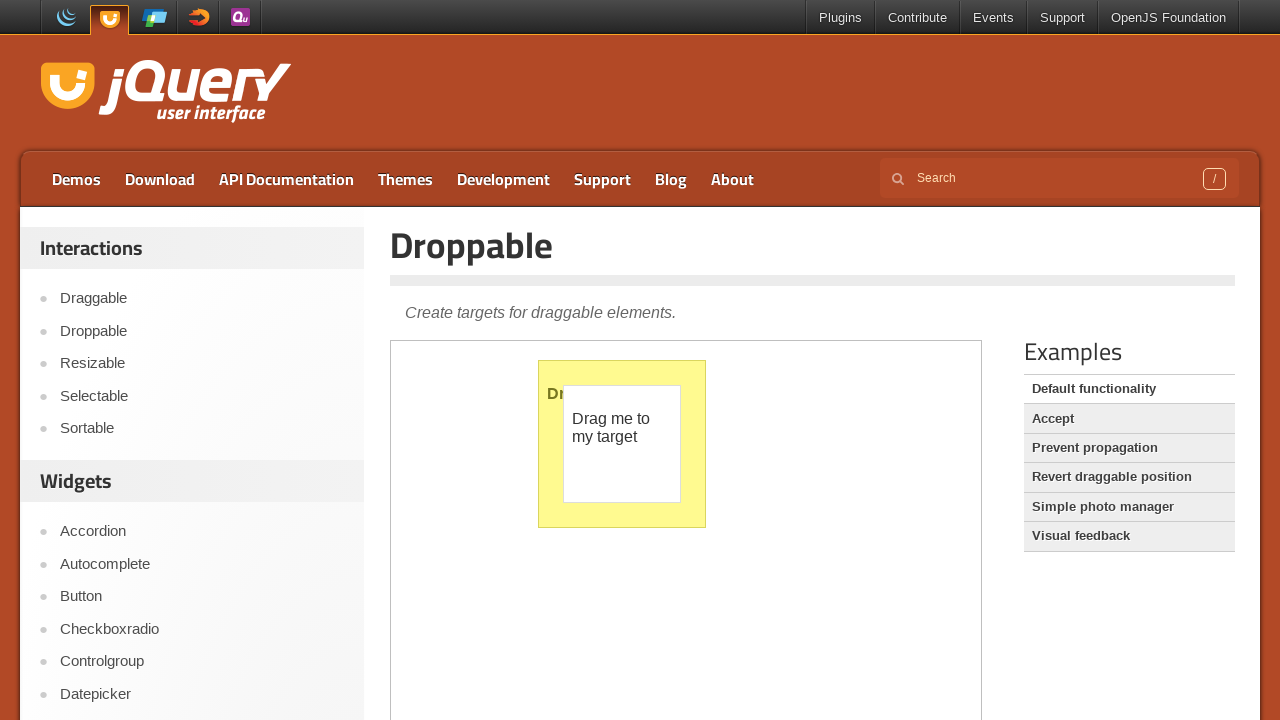